Tests registration form validation by entering only username and clicking register

Starting URL: https://dsportalapp.herokuapp.com/register

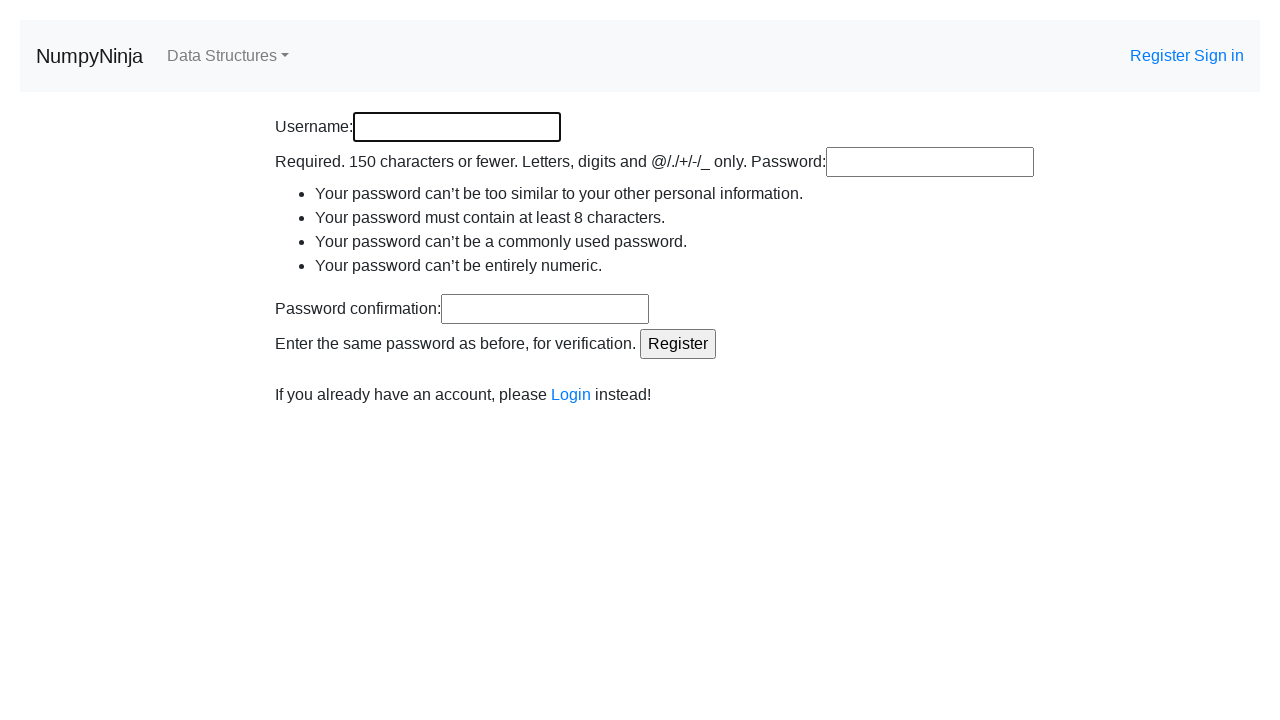

Filled username field with 'manasa' on #id_username
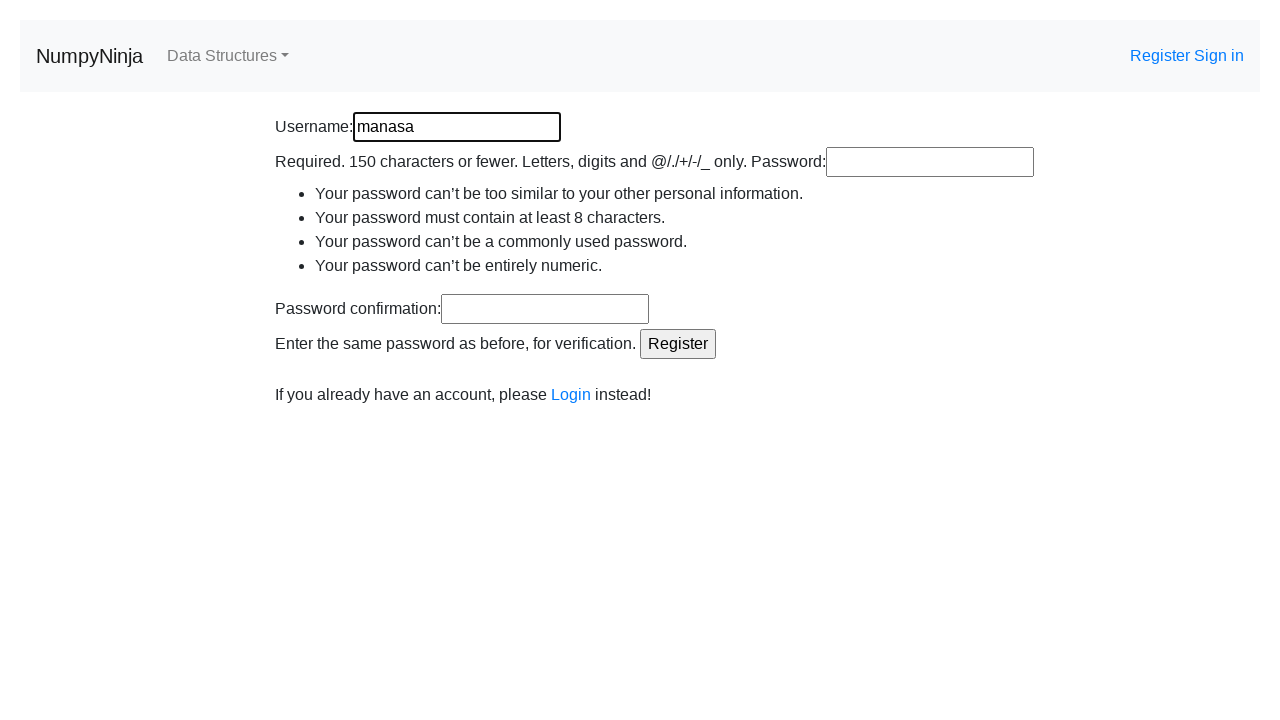

Clicked register button without entering password at (678, 344) on xpath=/html/body/div[2]/div/div[2]/form/input[5]
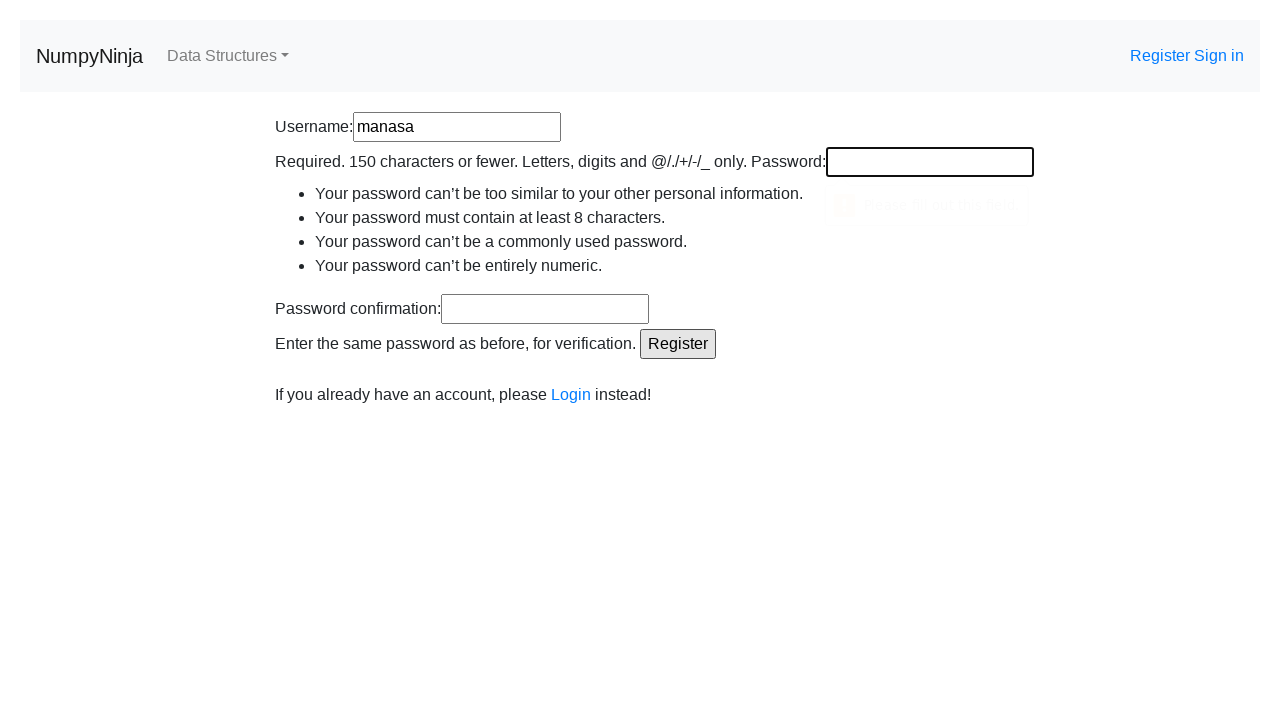

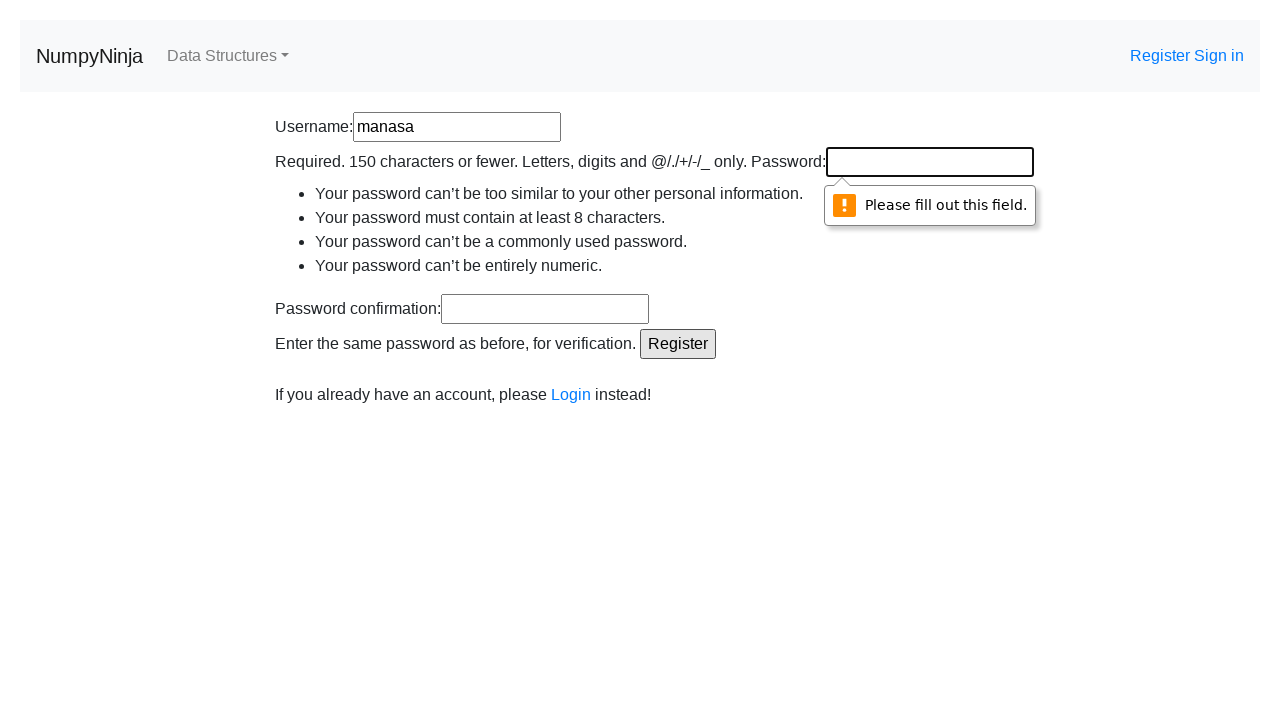